Tests that navigating to the all route shows both active and completed todos

Starting URL: https://todomvc.com/examples/typescript-angular/#/

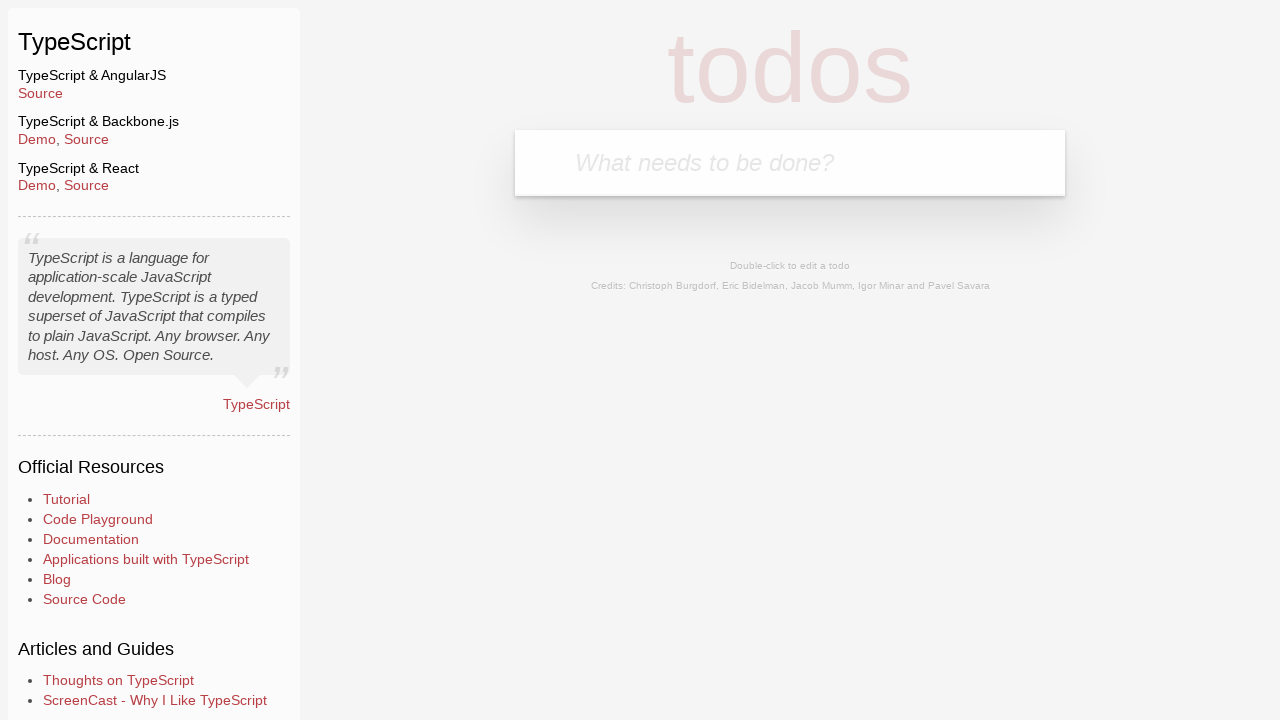

Filled new todo input with 'Example1' on input.new-todo
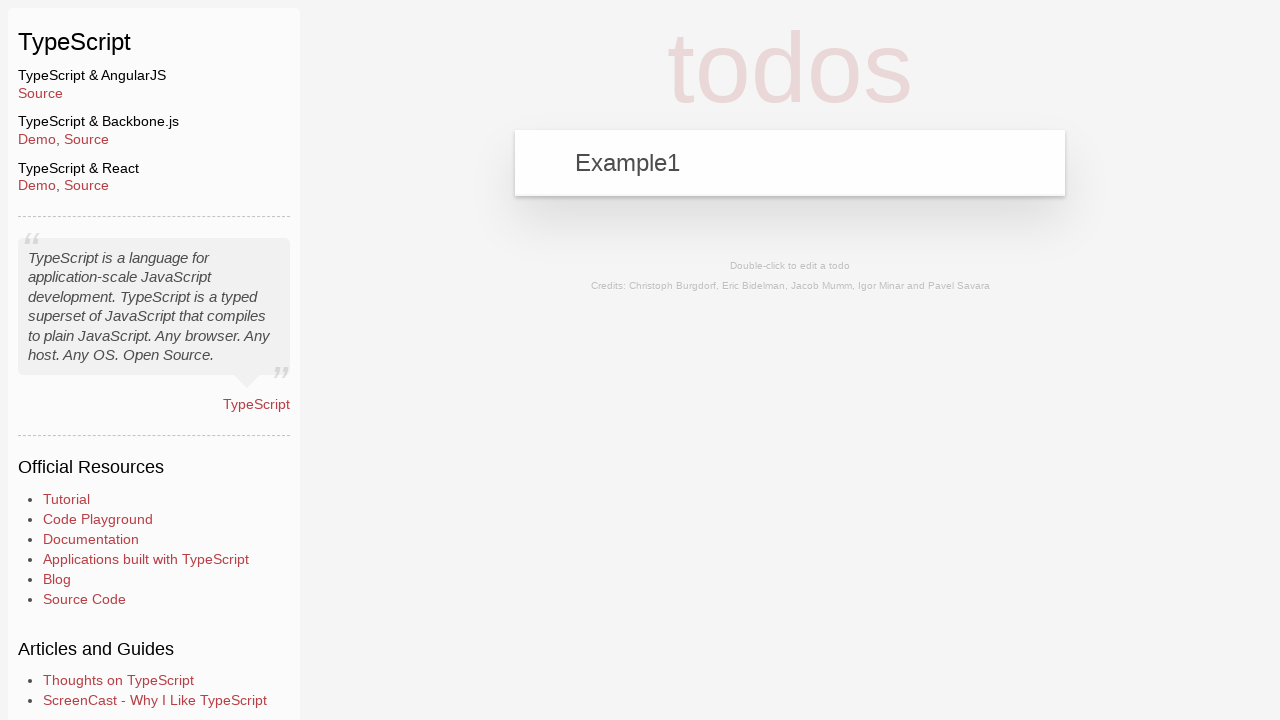

Pressed Enter to add first todo on input.new-todo
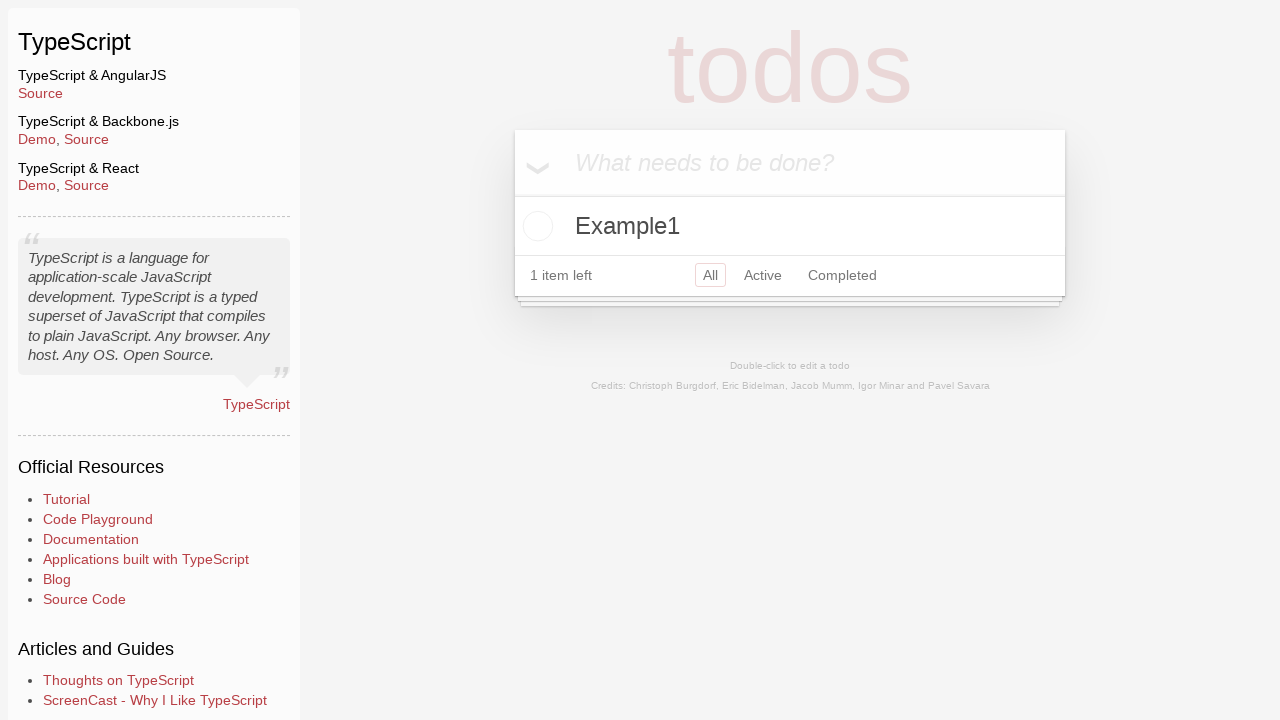

Filled new todo input with 'Example2' on input.new-todo
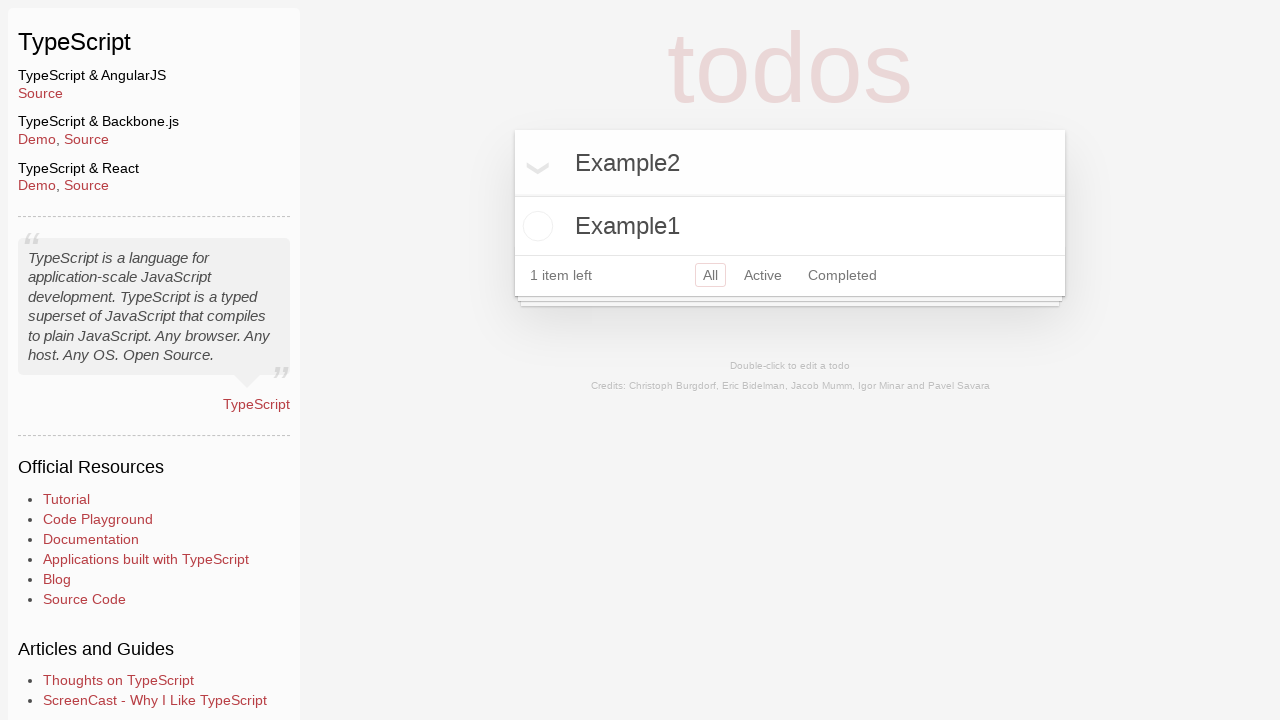

Pressed Enter to add second todo on input.new-todo
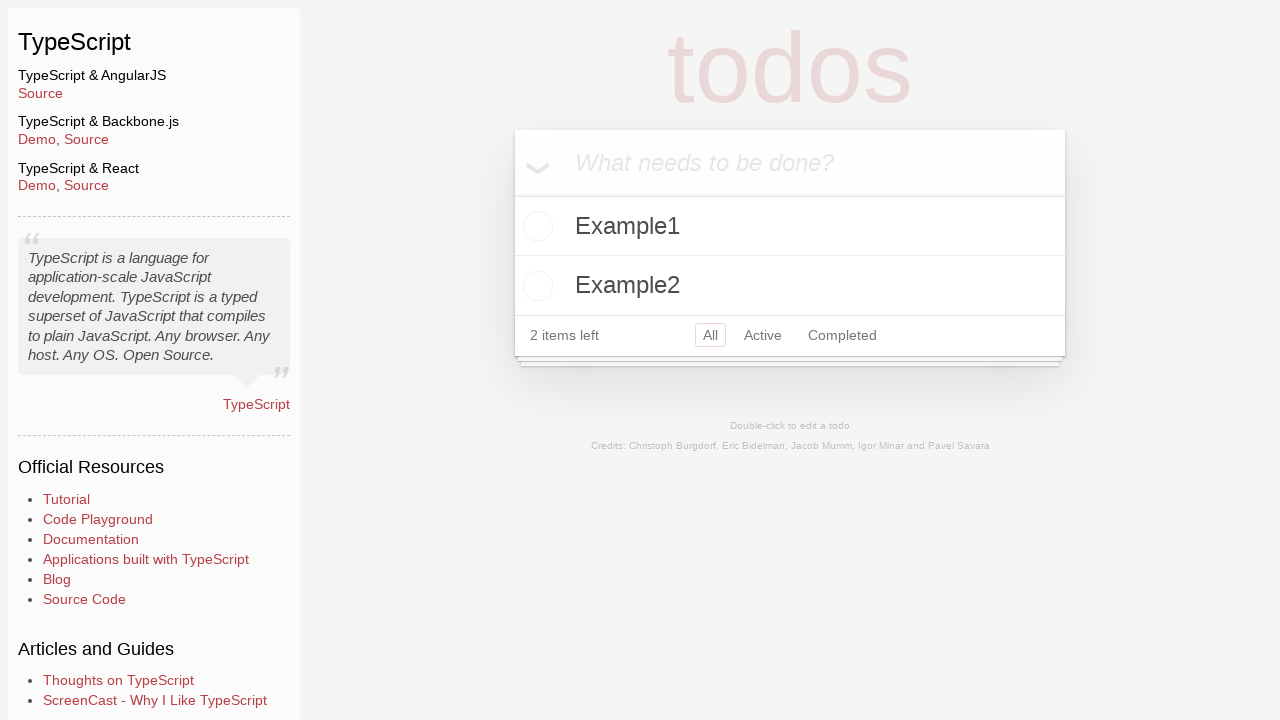

Marked Example2 as completed by clicking toggle checkbox at (535, 286) on li:has-text('Example2') input.toggle
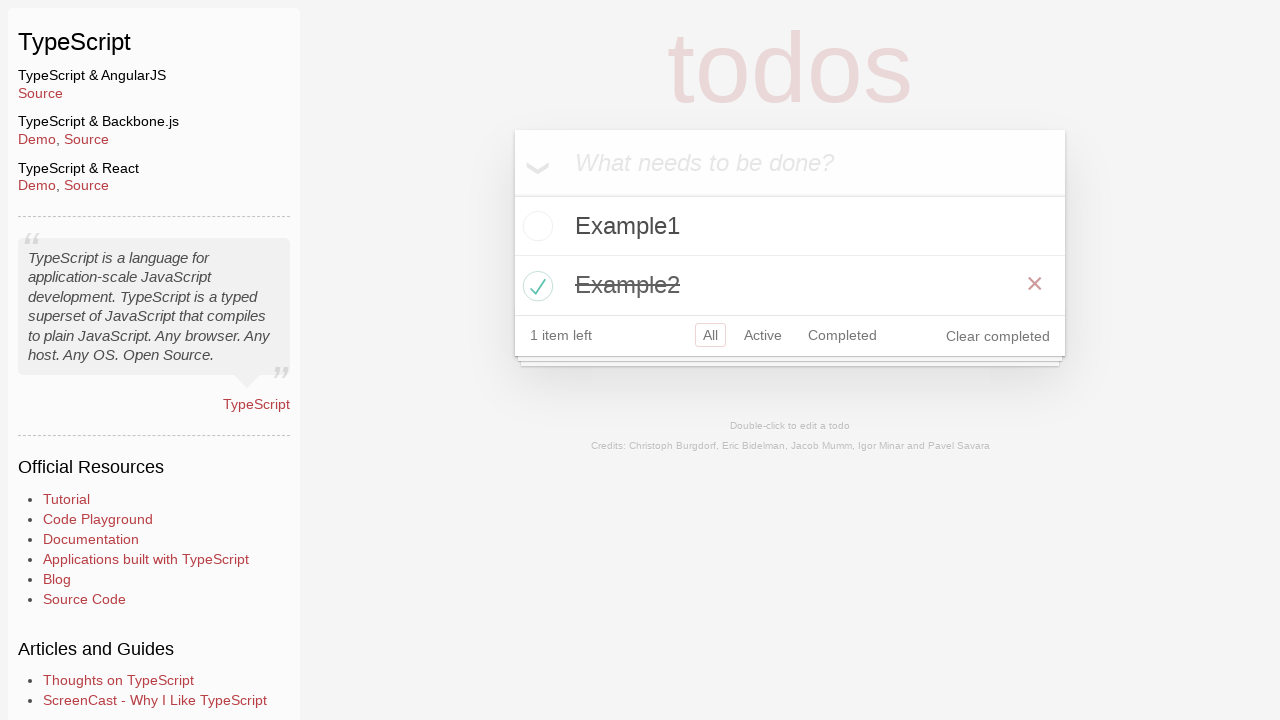

Navigated to all route to show both active and completed todos
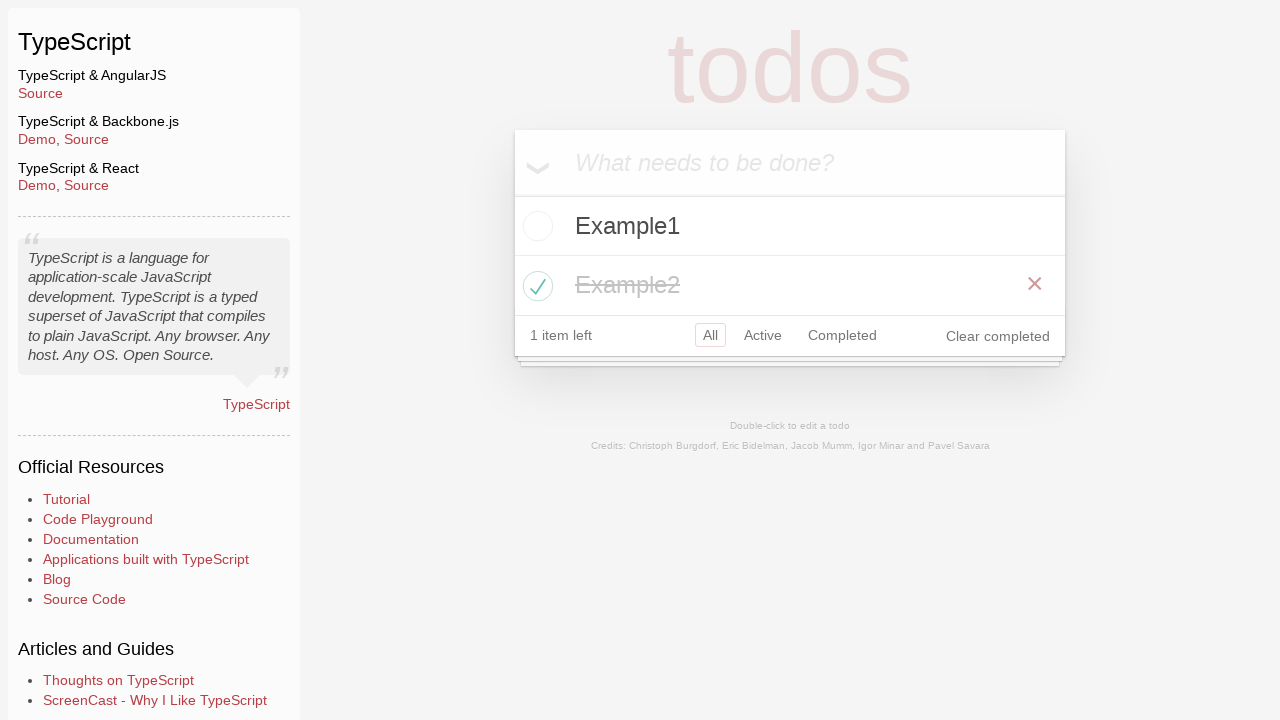

Verified Example1 todo is visible
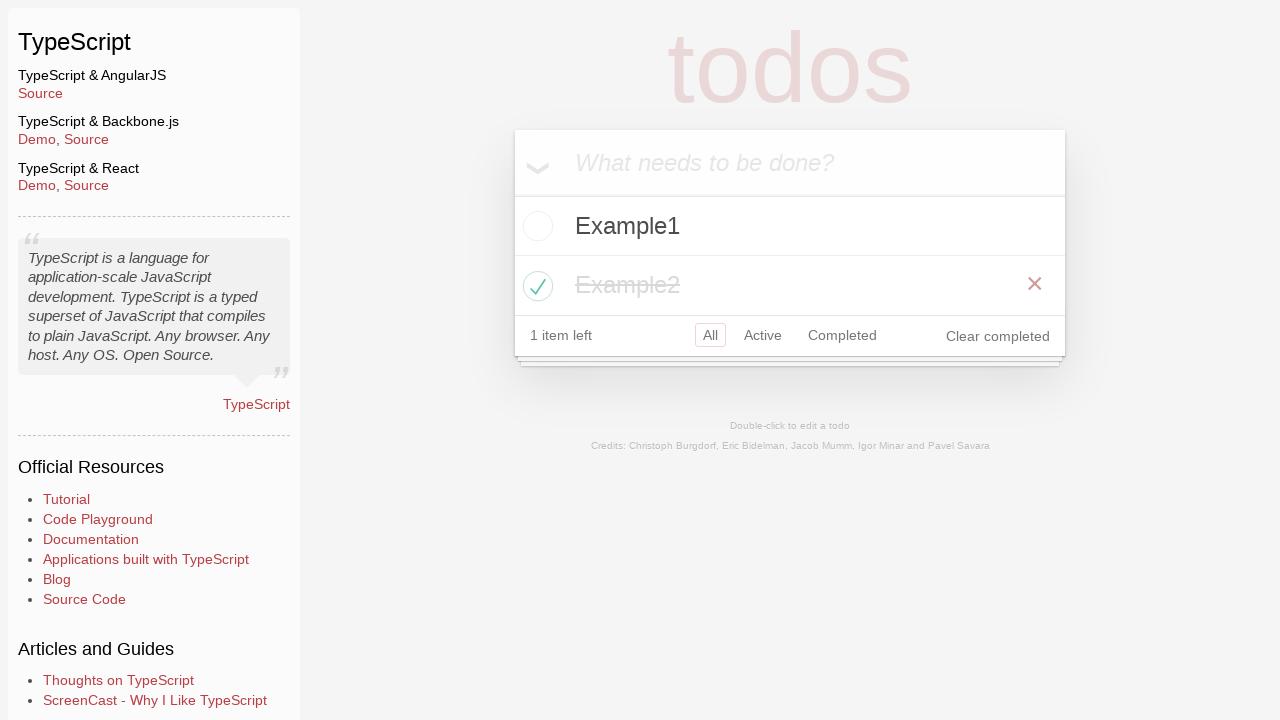

Verified Example2 todo is visible
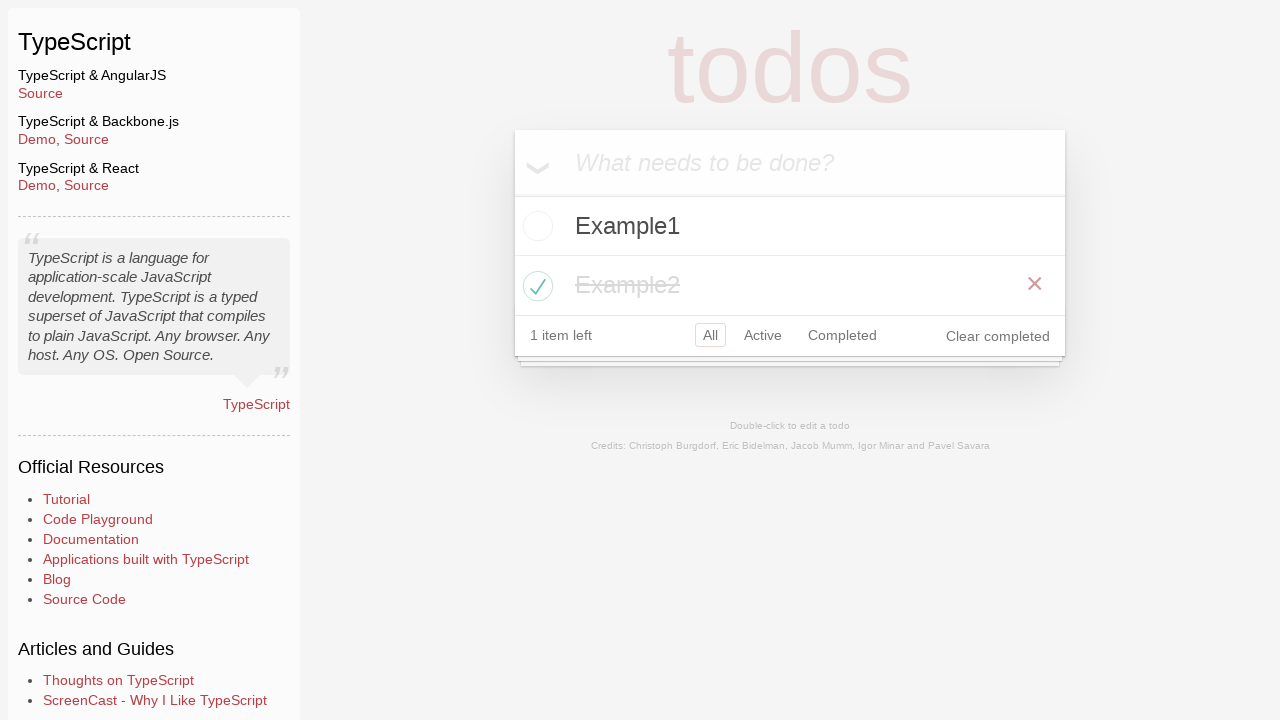

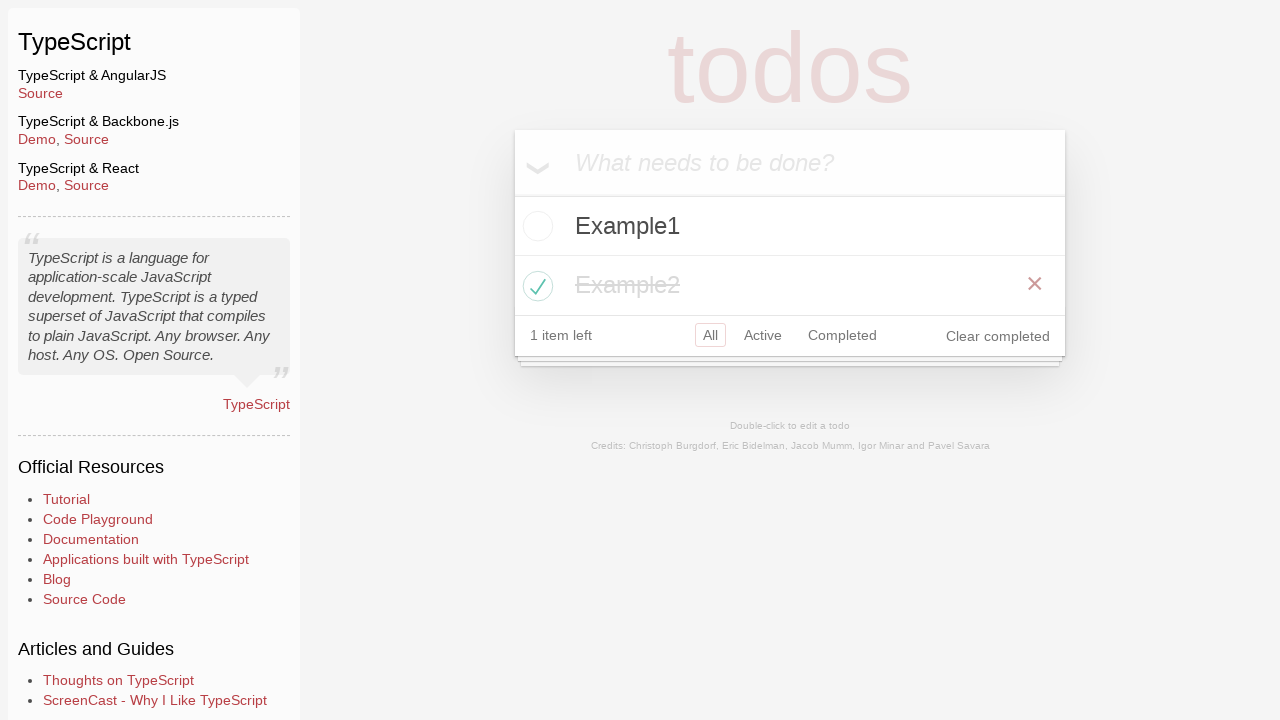